Tests new window/tab handling by clicking a link that opens a new window and verifying content on both pages

Starting URL: https://the-internet.herokuapp.com/windows

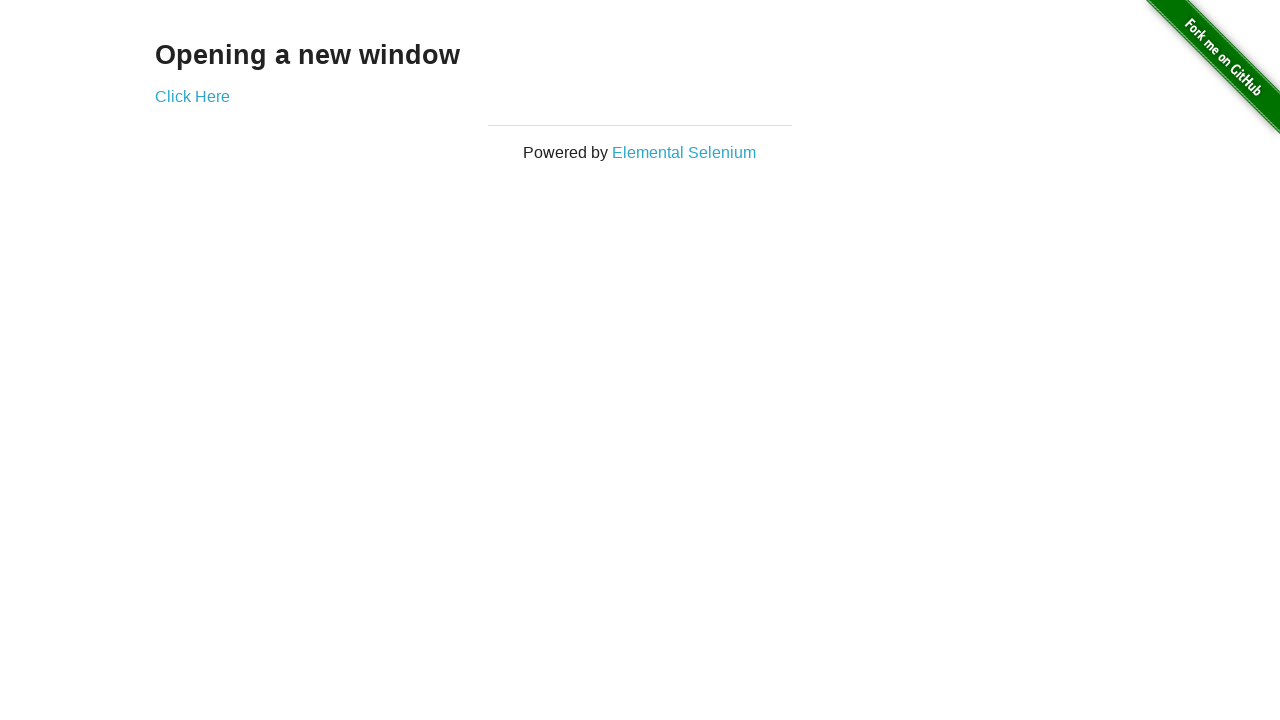

Clicked link to open new window at (192, 96) on a[href="/windows/new"]
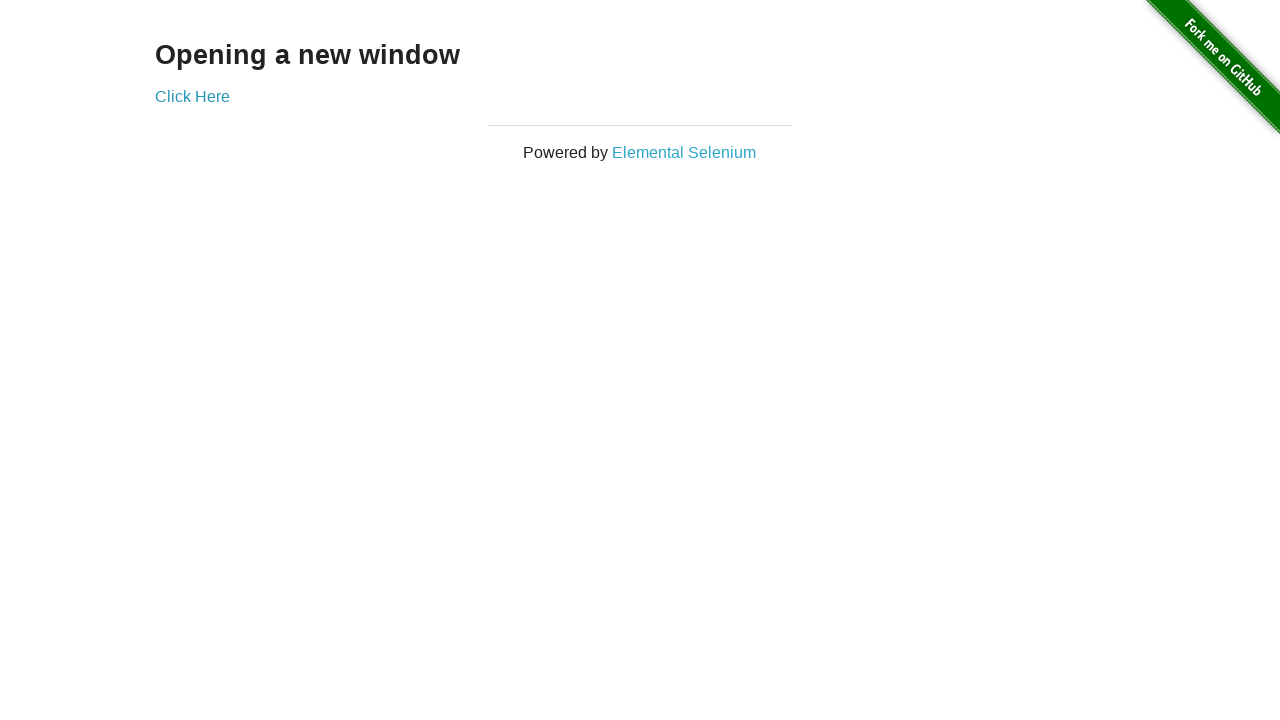

New window/tab popup opened
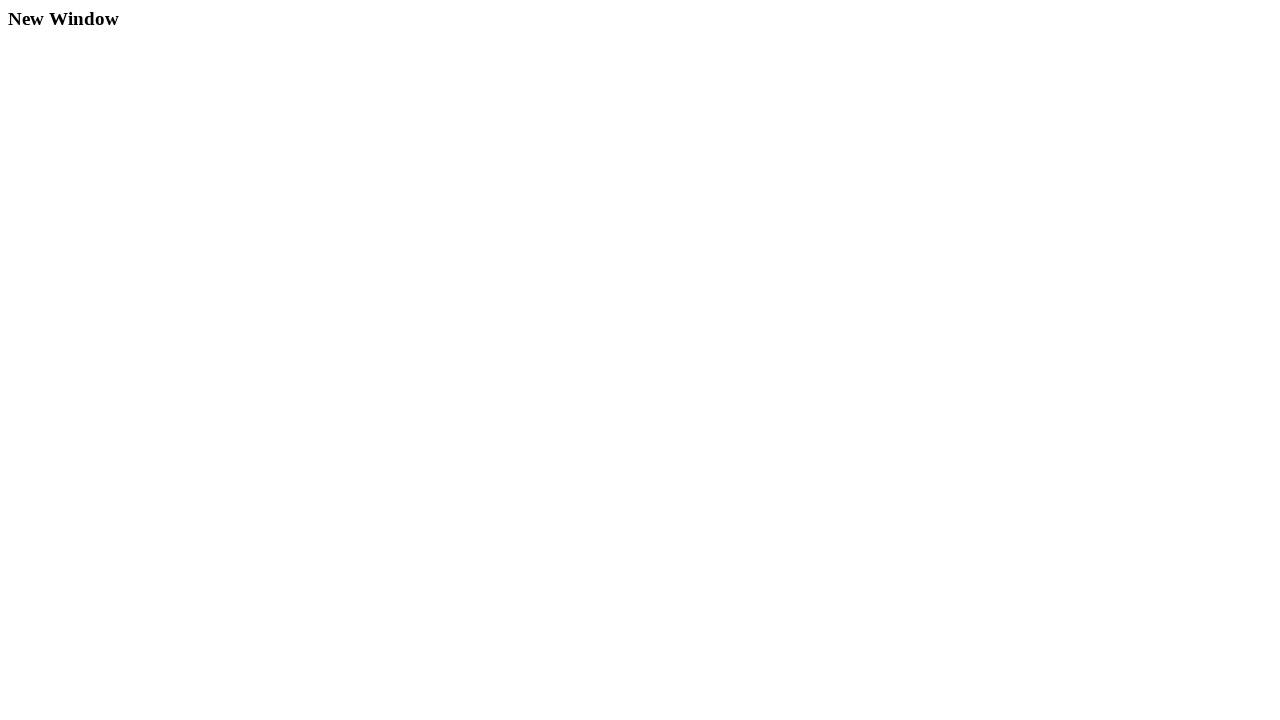

New page loaded completely
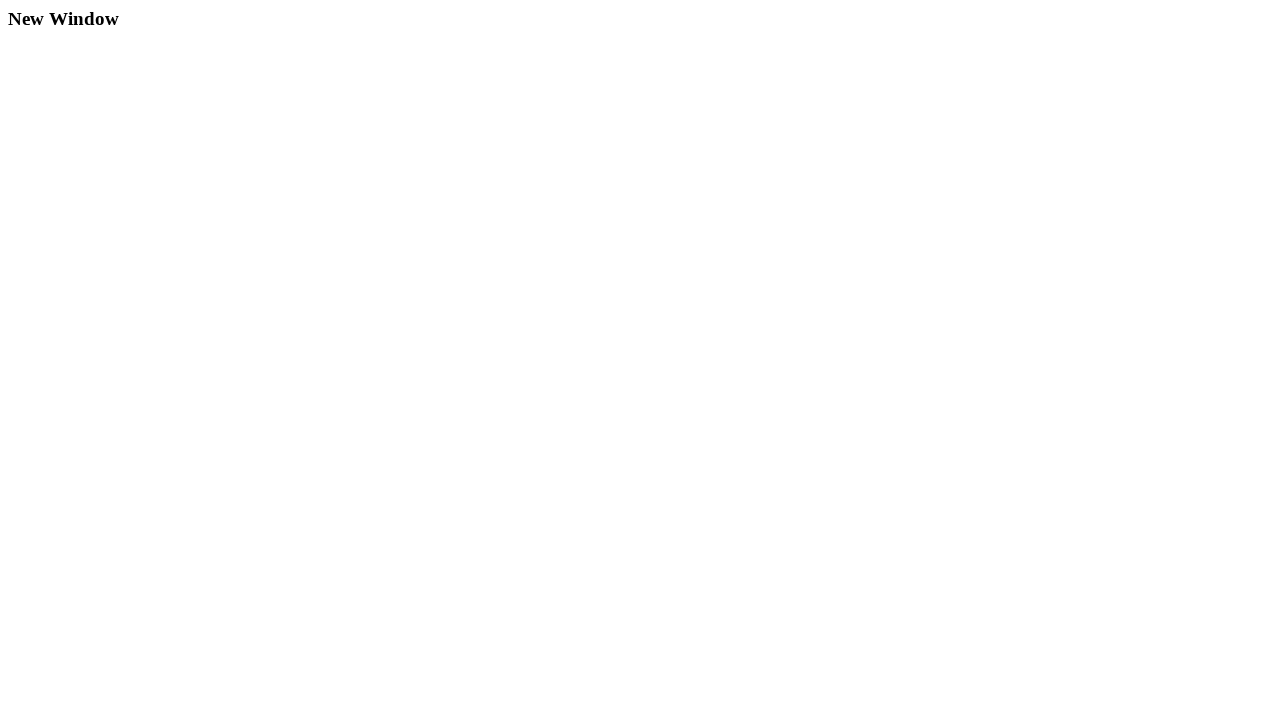

Verified 'Opening a new window' heading on original page
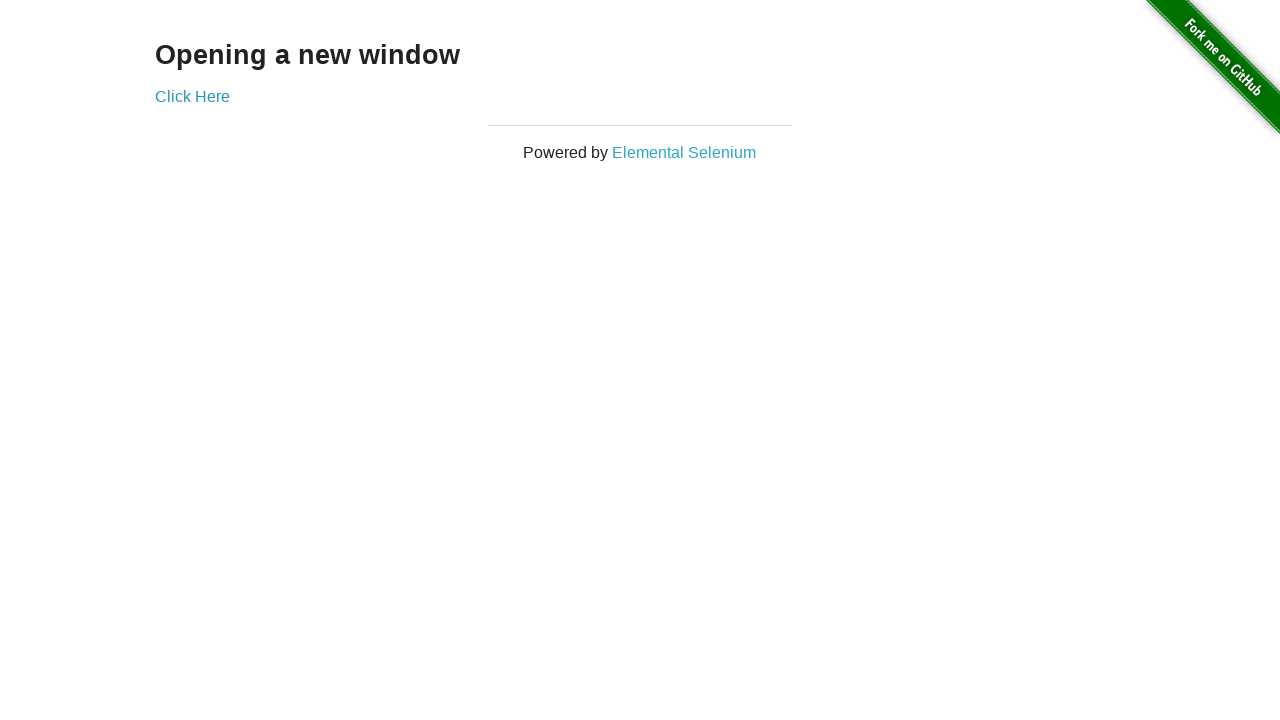

Verified 'New Window' heading on new page
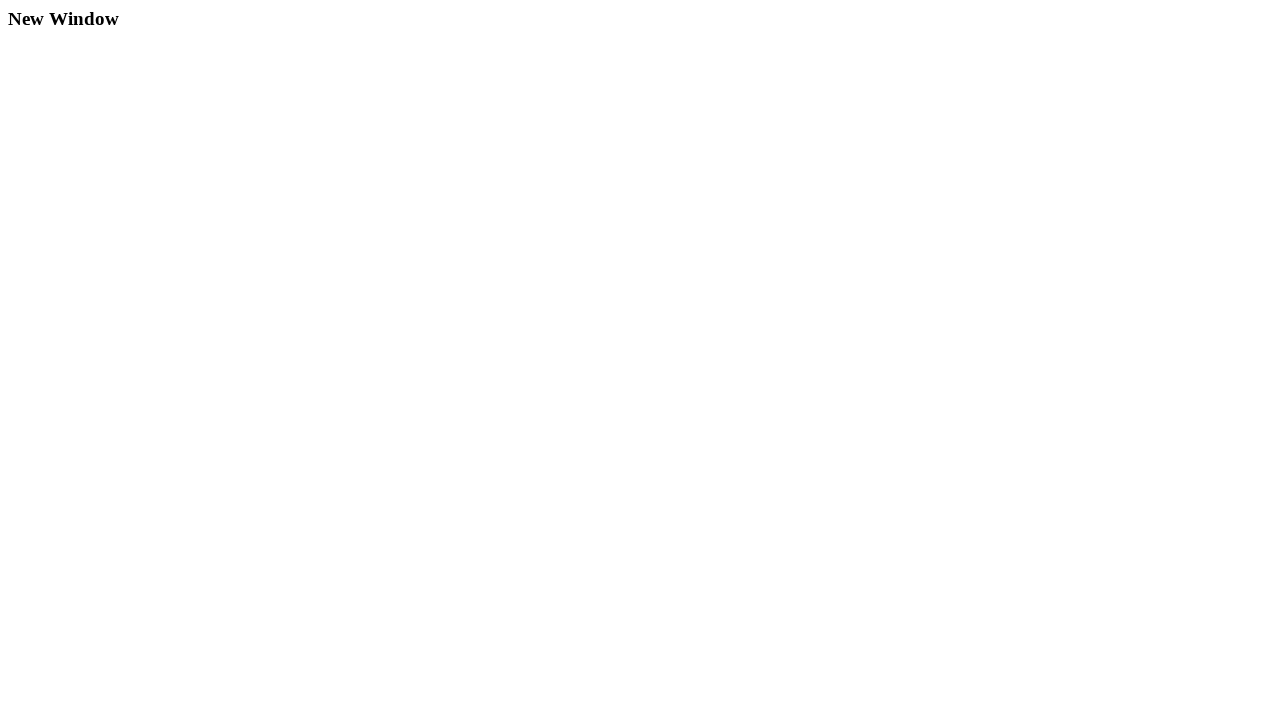

Closed new page/window
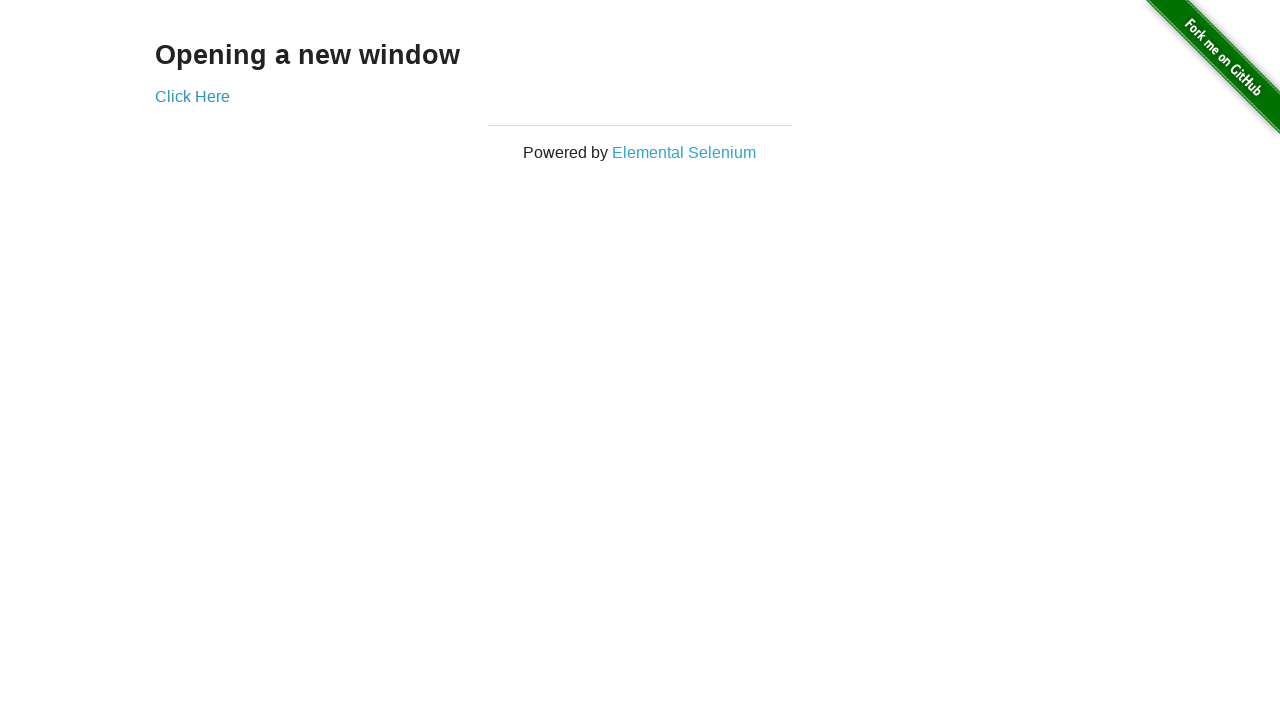

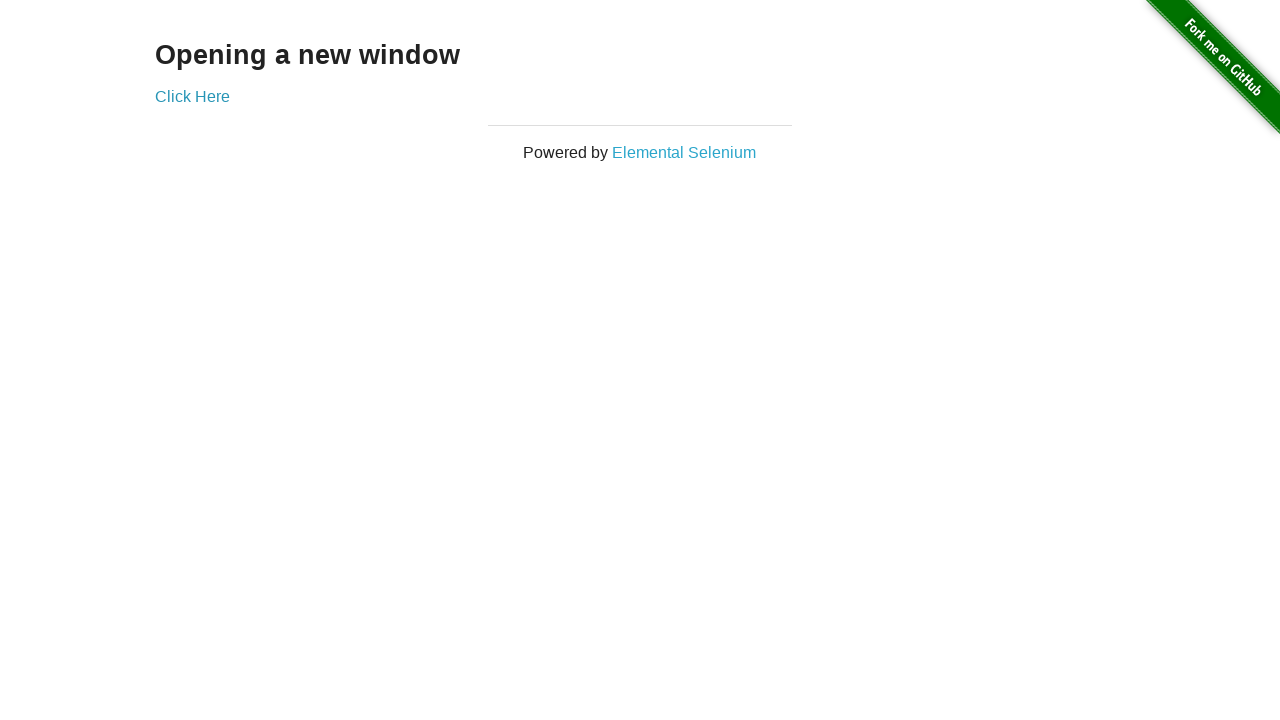